Tests static dropdown selection functionality by selecting options using three different methods: by index, by value, and by visible text on the Heroku test app's dropdown page.

Starting URL: https://the-internet.herokuapp.com/dropdown

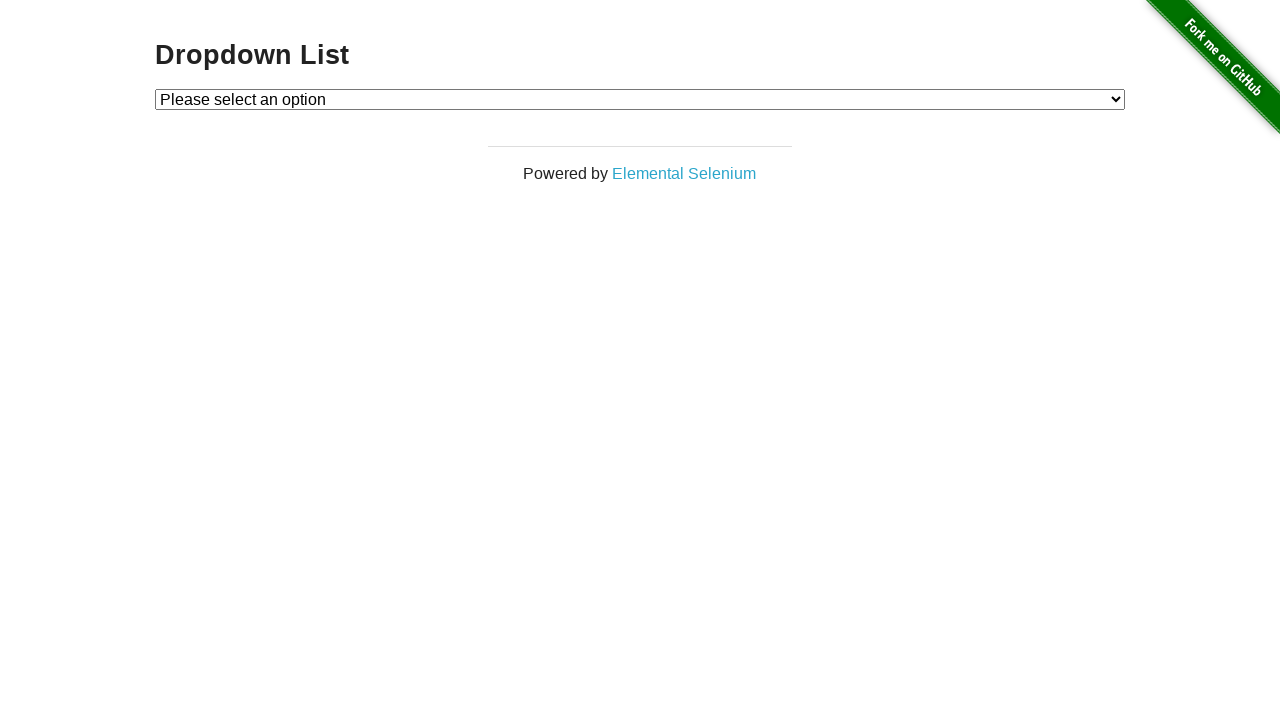

Navigated to Heroku dropdown test page
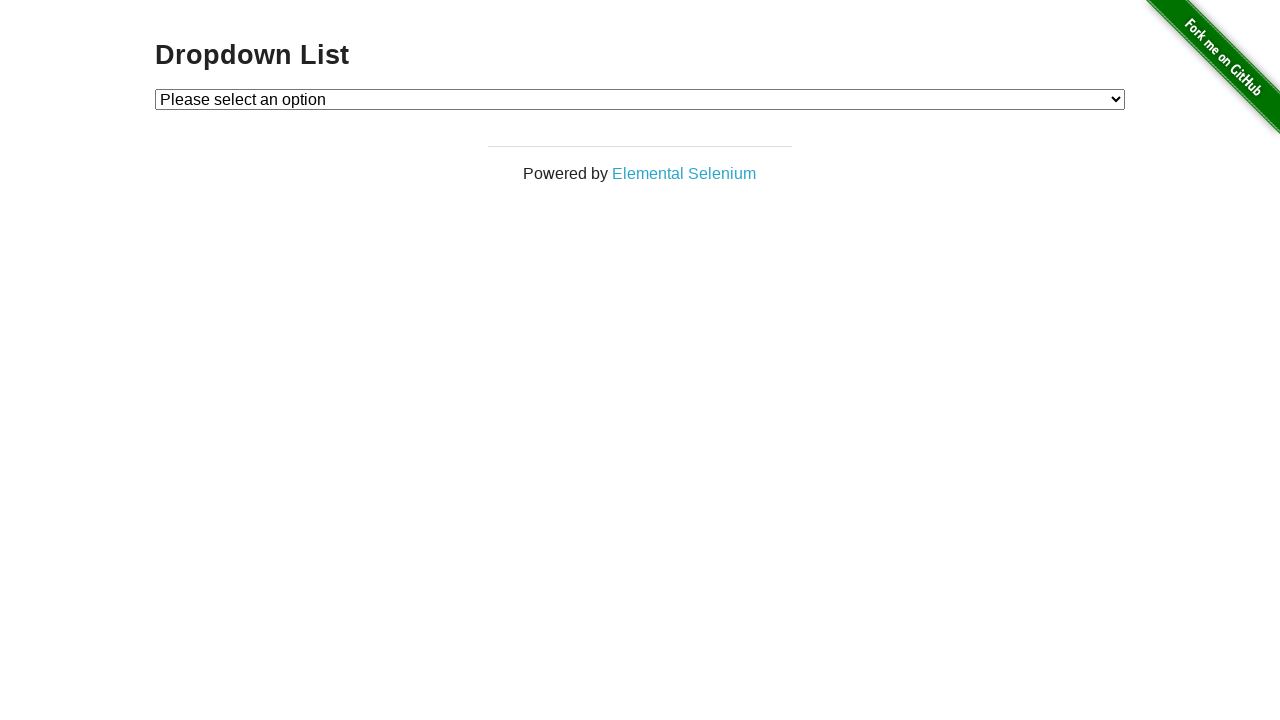

Dropdown element is visible and ready
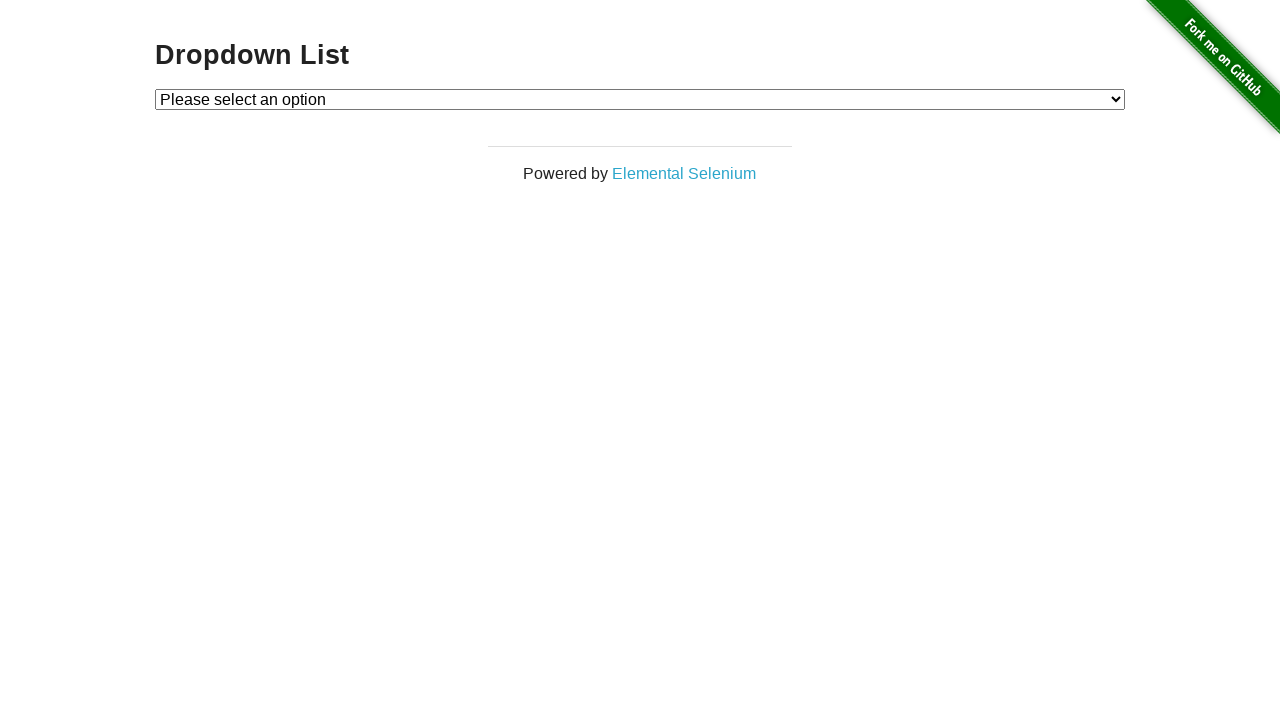

Selected Option 1 by index on #dropdown
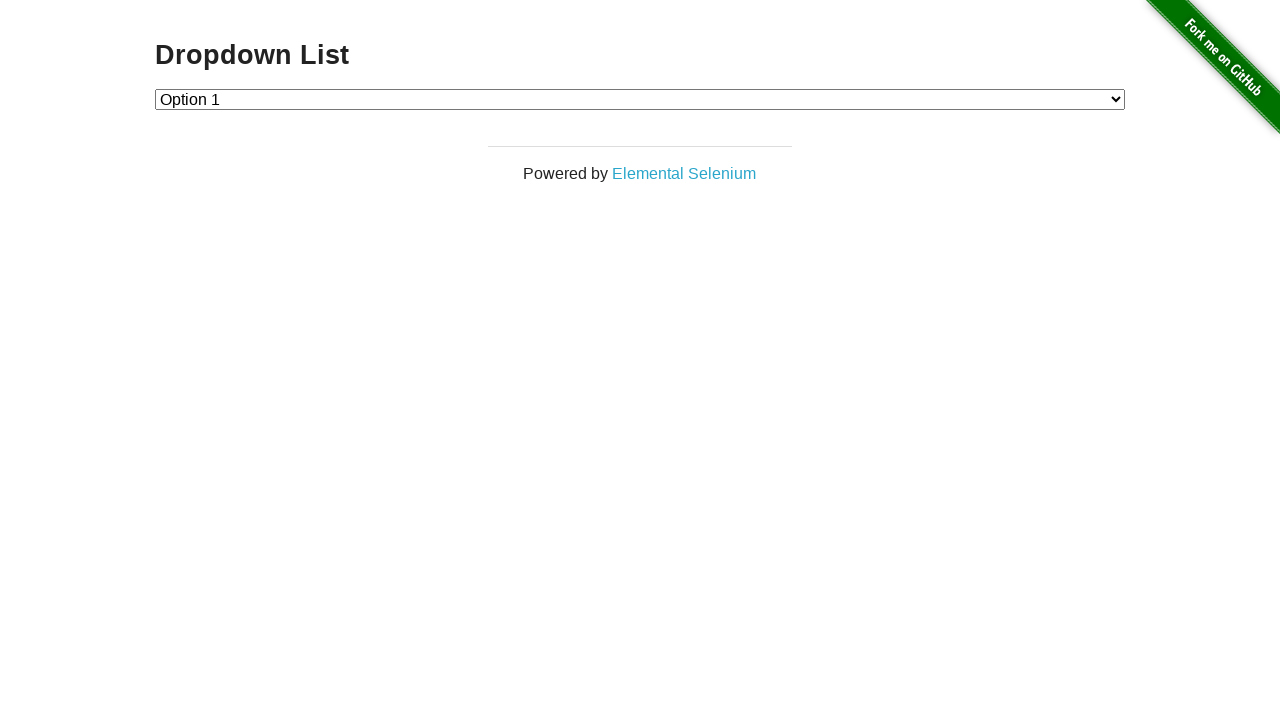

Selected Option 2 by value attribute on #dropdown
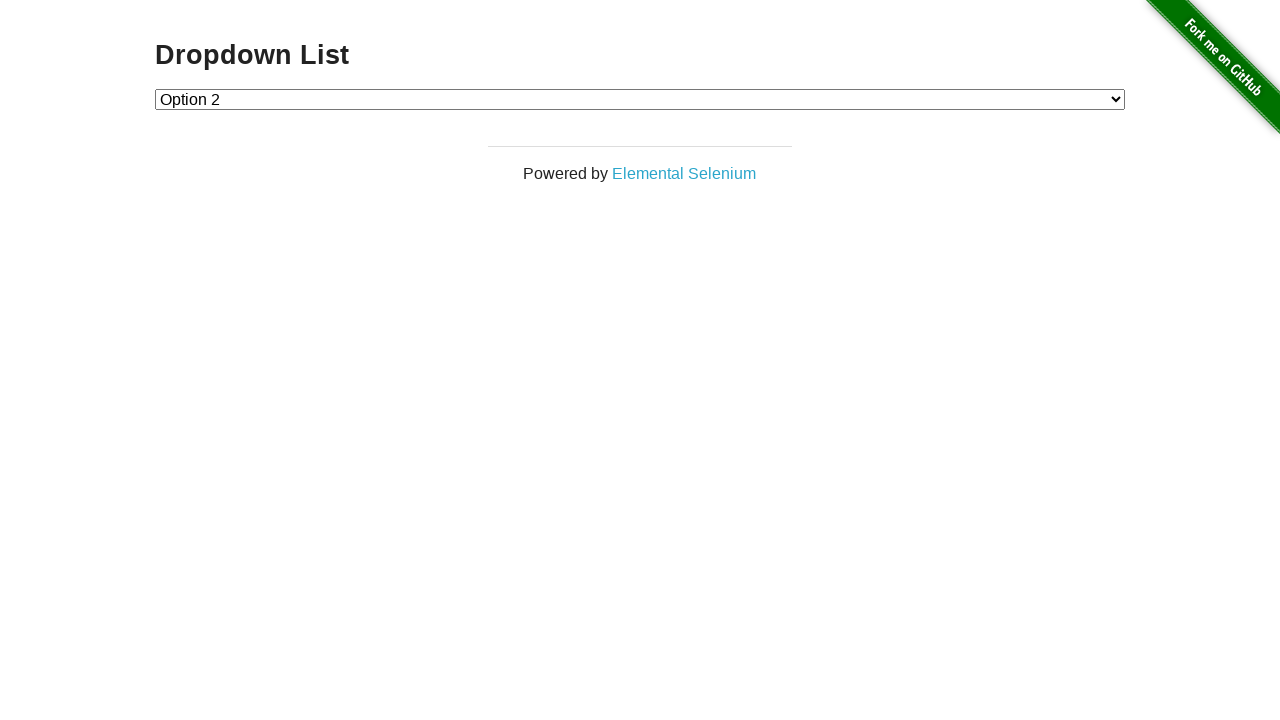

Selected Option 1 by visible text label on #dropdown
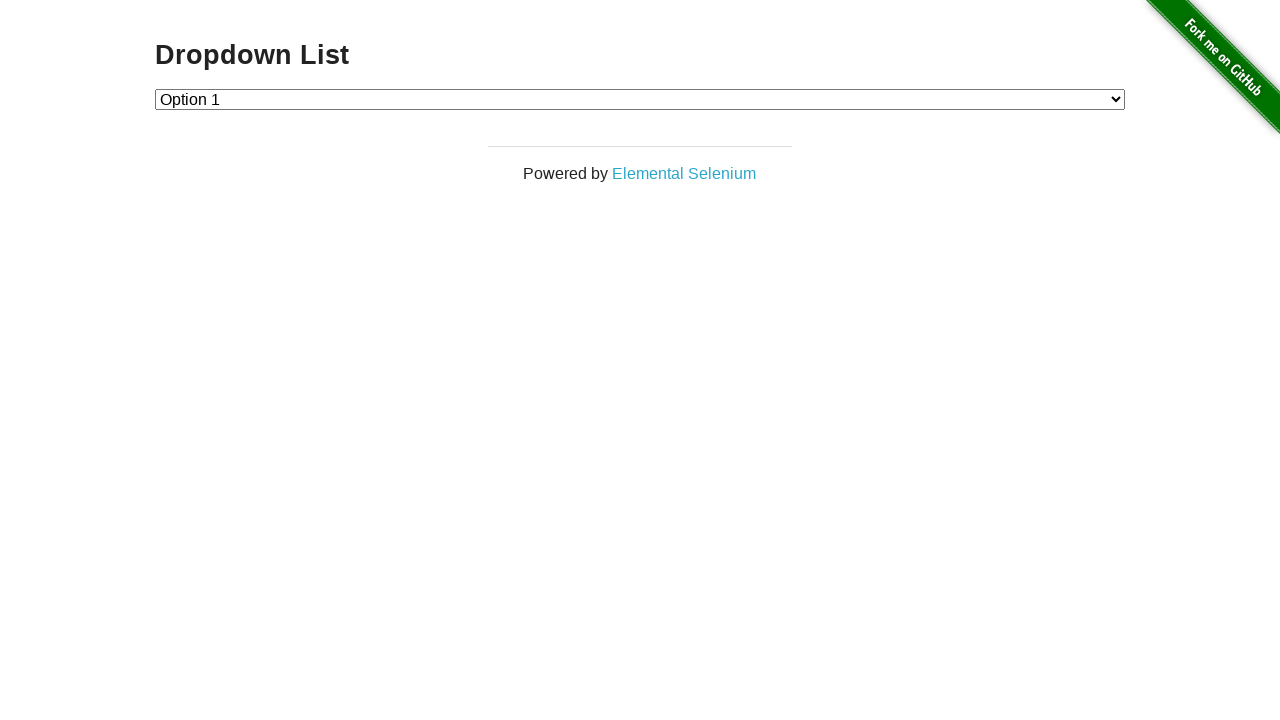

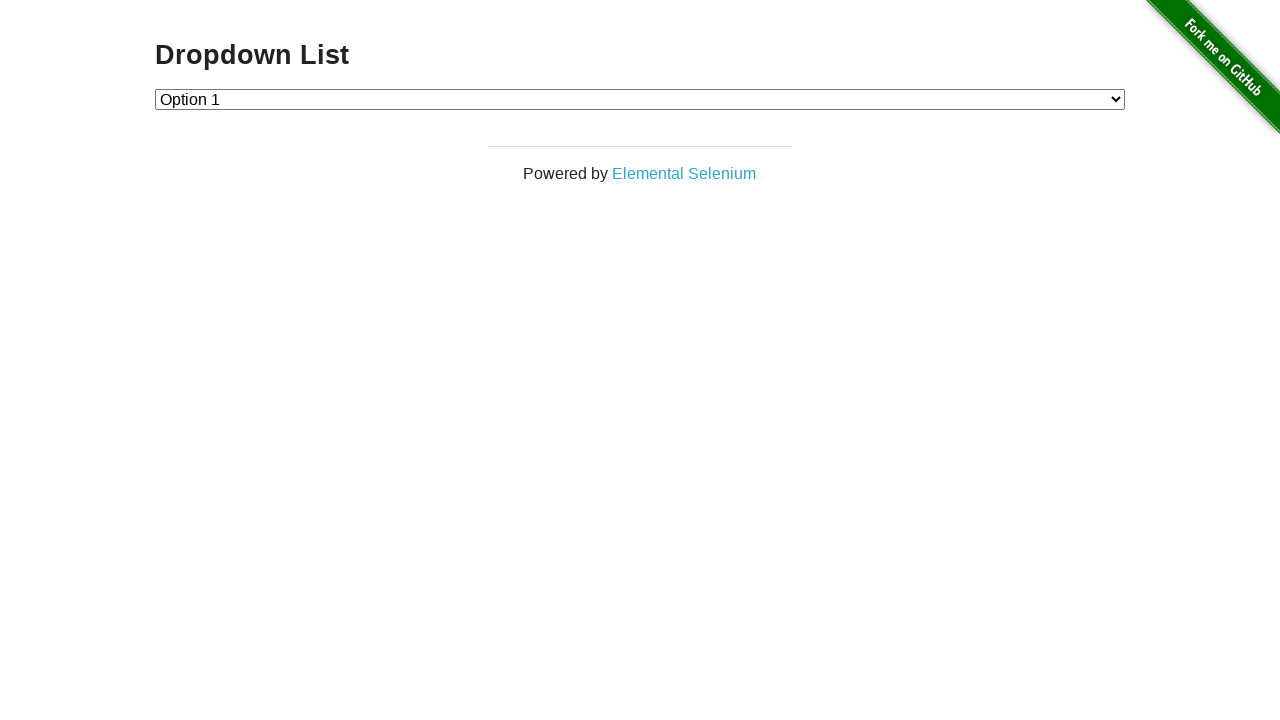